Tests file upload functionality by uploading an image file to a file uploader element on an editor page

Starting URL: https://konflic.github.io/examples/editor/index.html

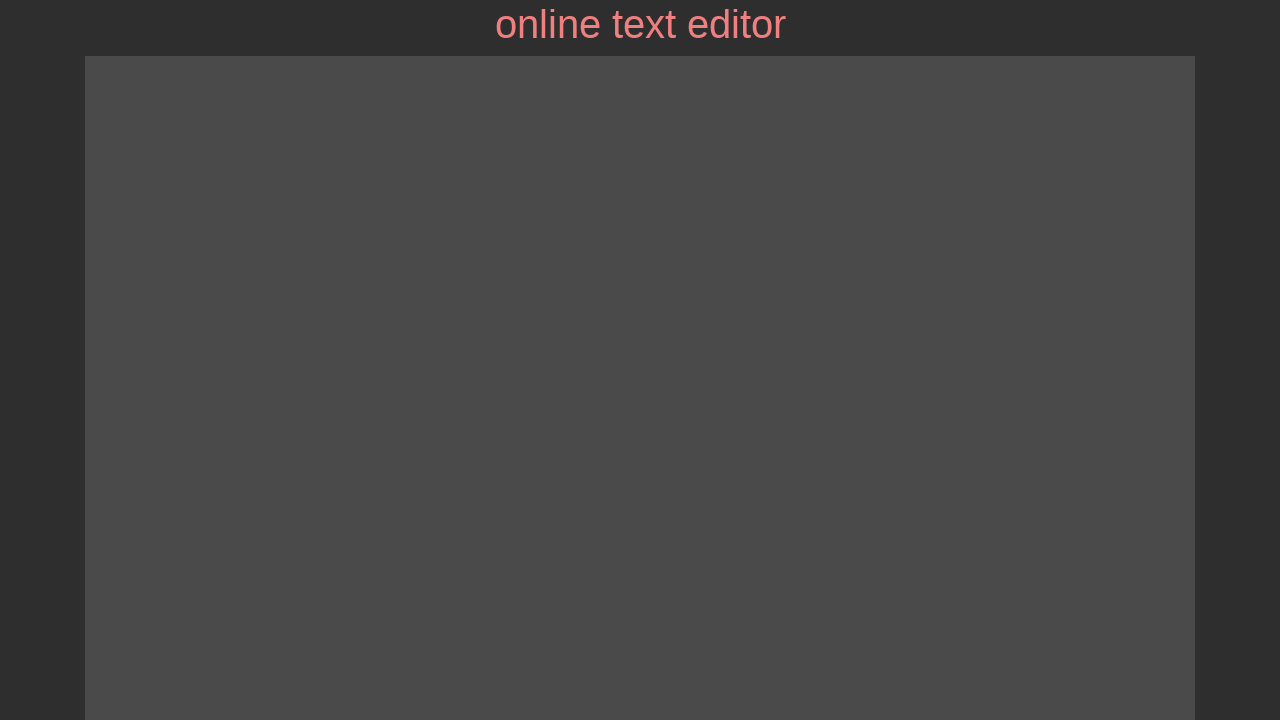

Created temporary PNG test file
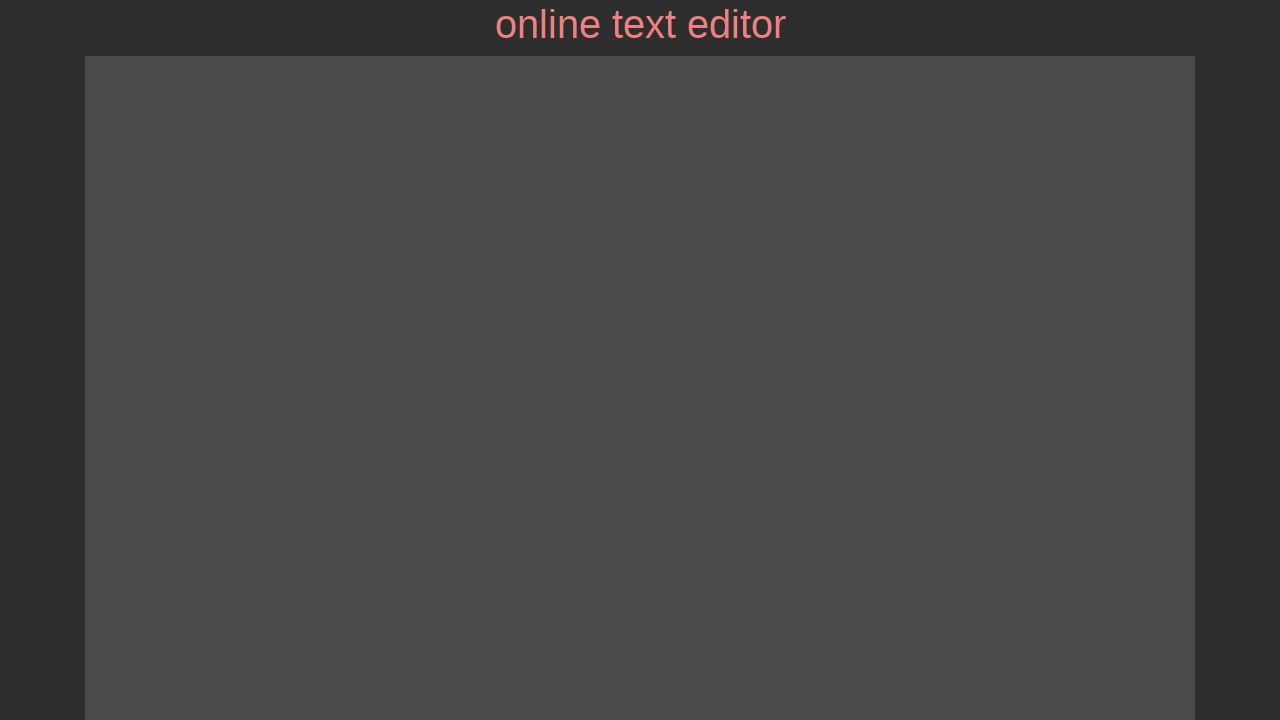

Uploaded PNG file to file uploader element
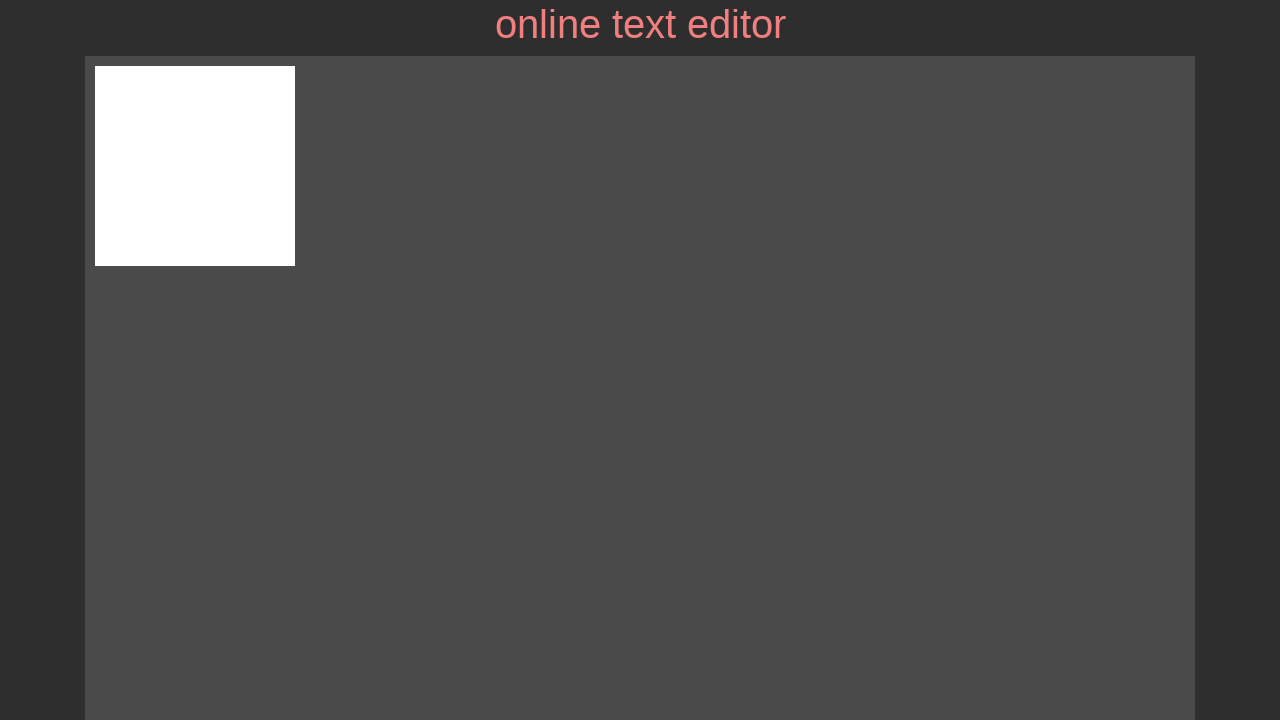

Waited 2 seconds for file upload to process
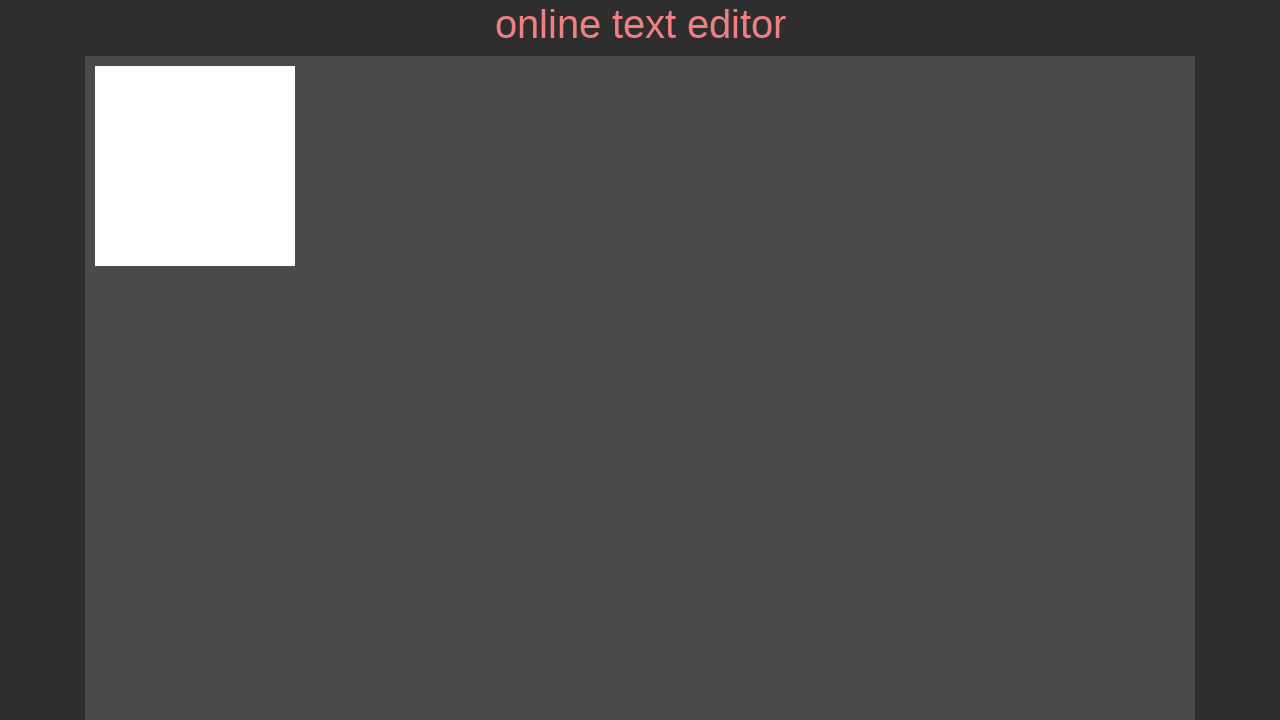

Cleaned up temporary file
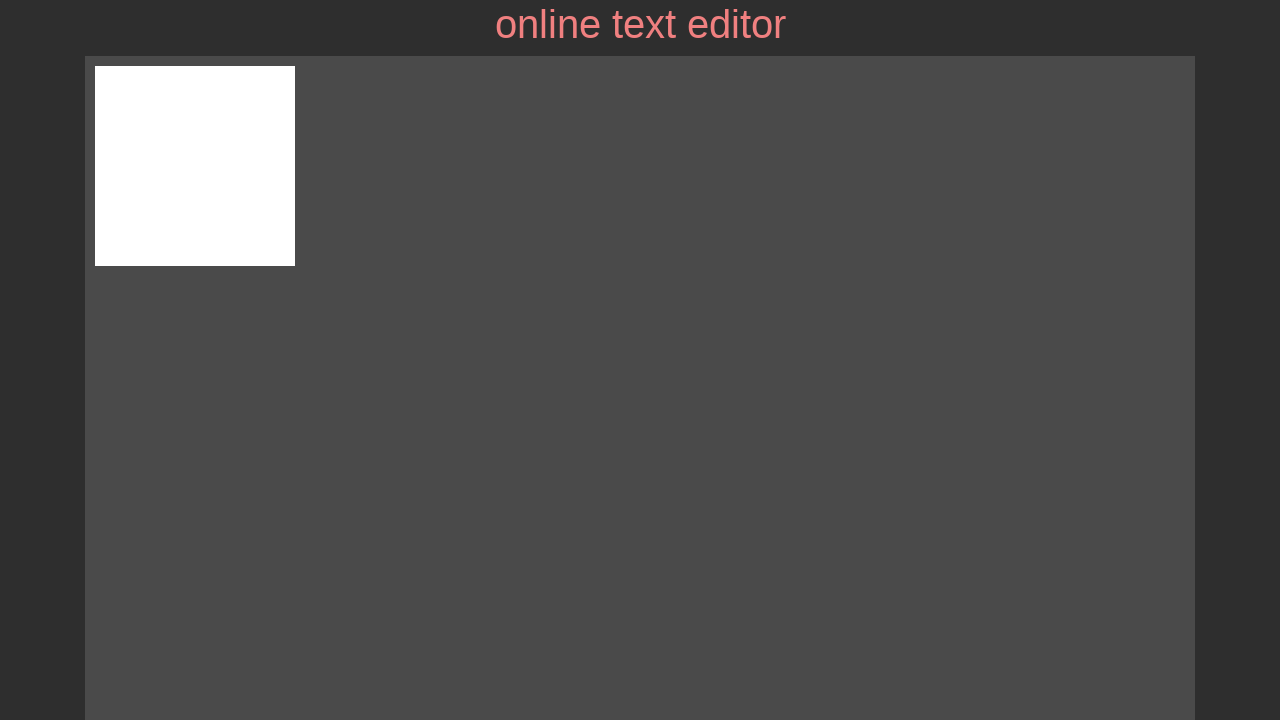

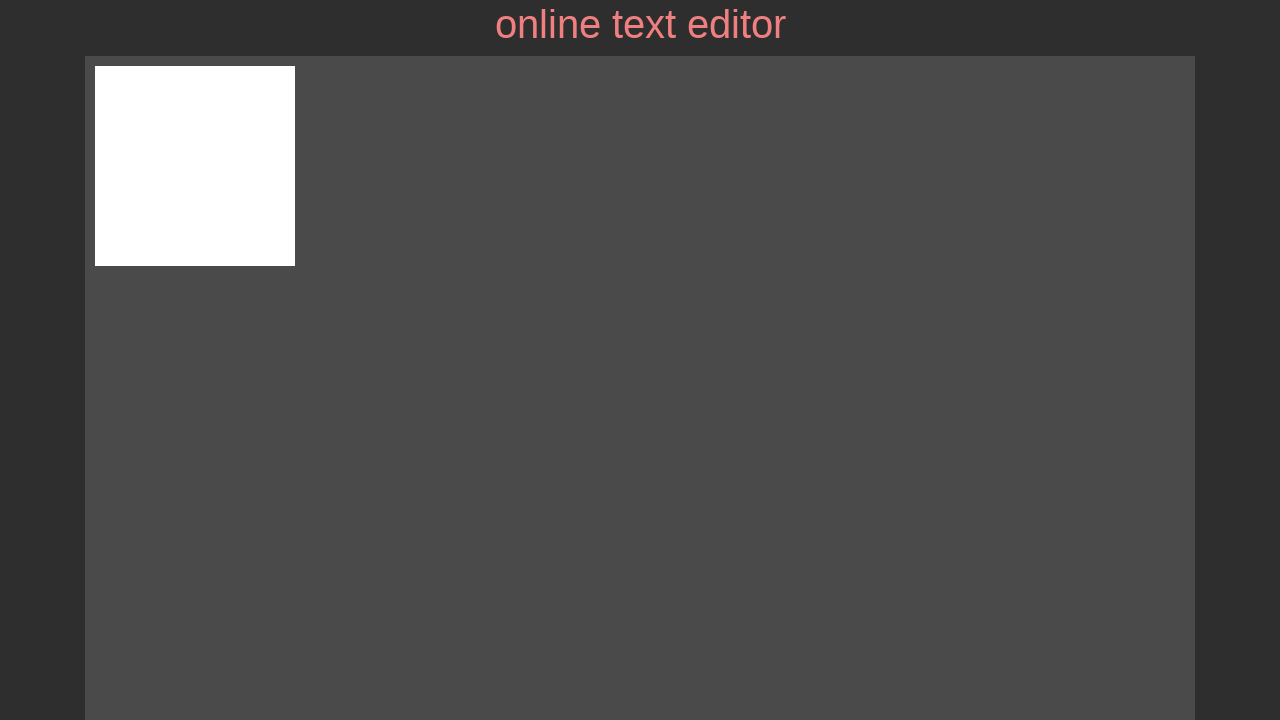